Tests iframe switching functionality on jQuery UI by selecting multiple items within a selectable widget inside an iframe, then switching back to the parent frame and clicking on a navigation link.

Starting URL: https://jqueryui.com/selectable/

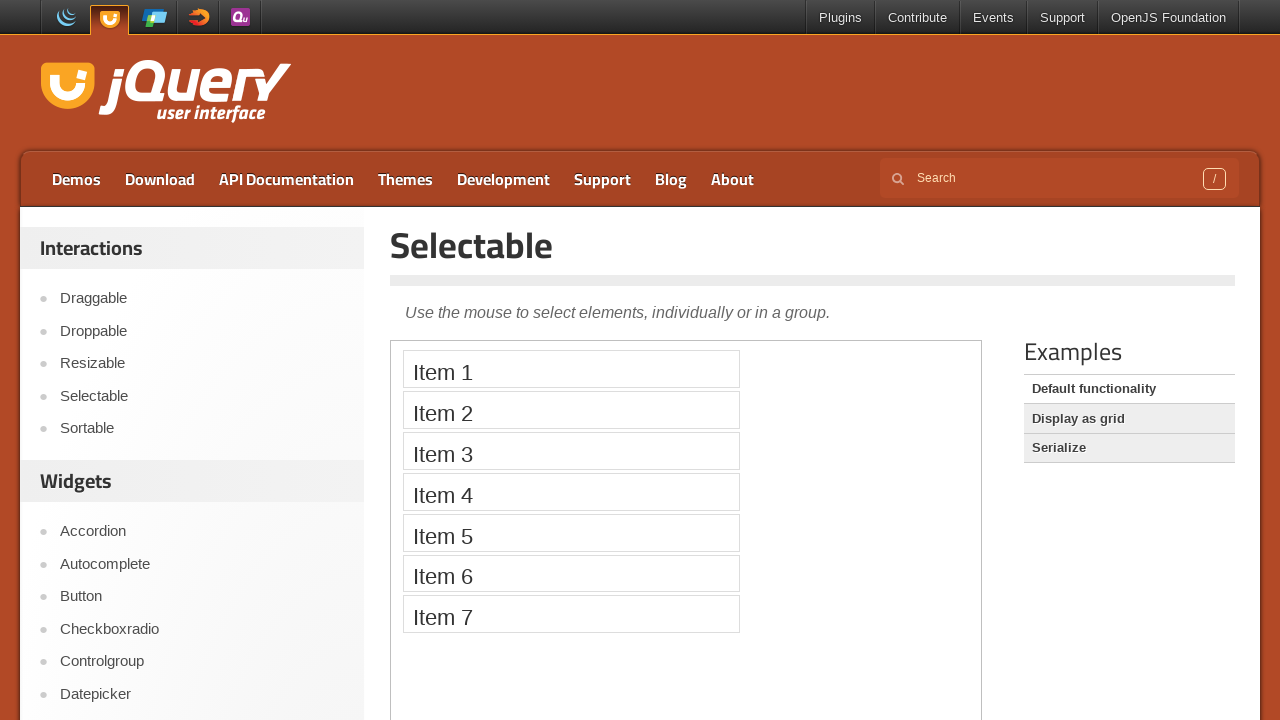

Set viewport to 1920x1080
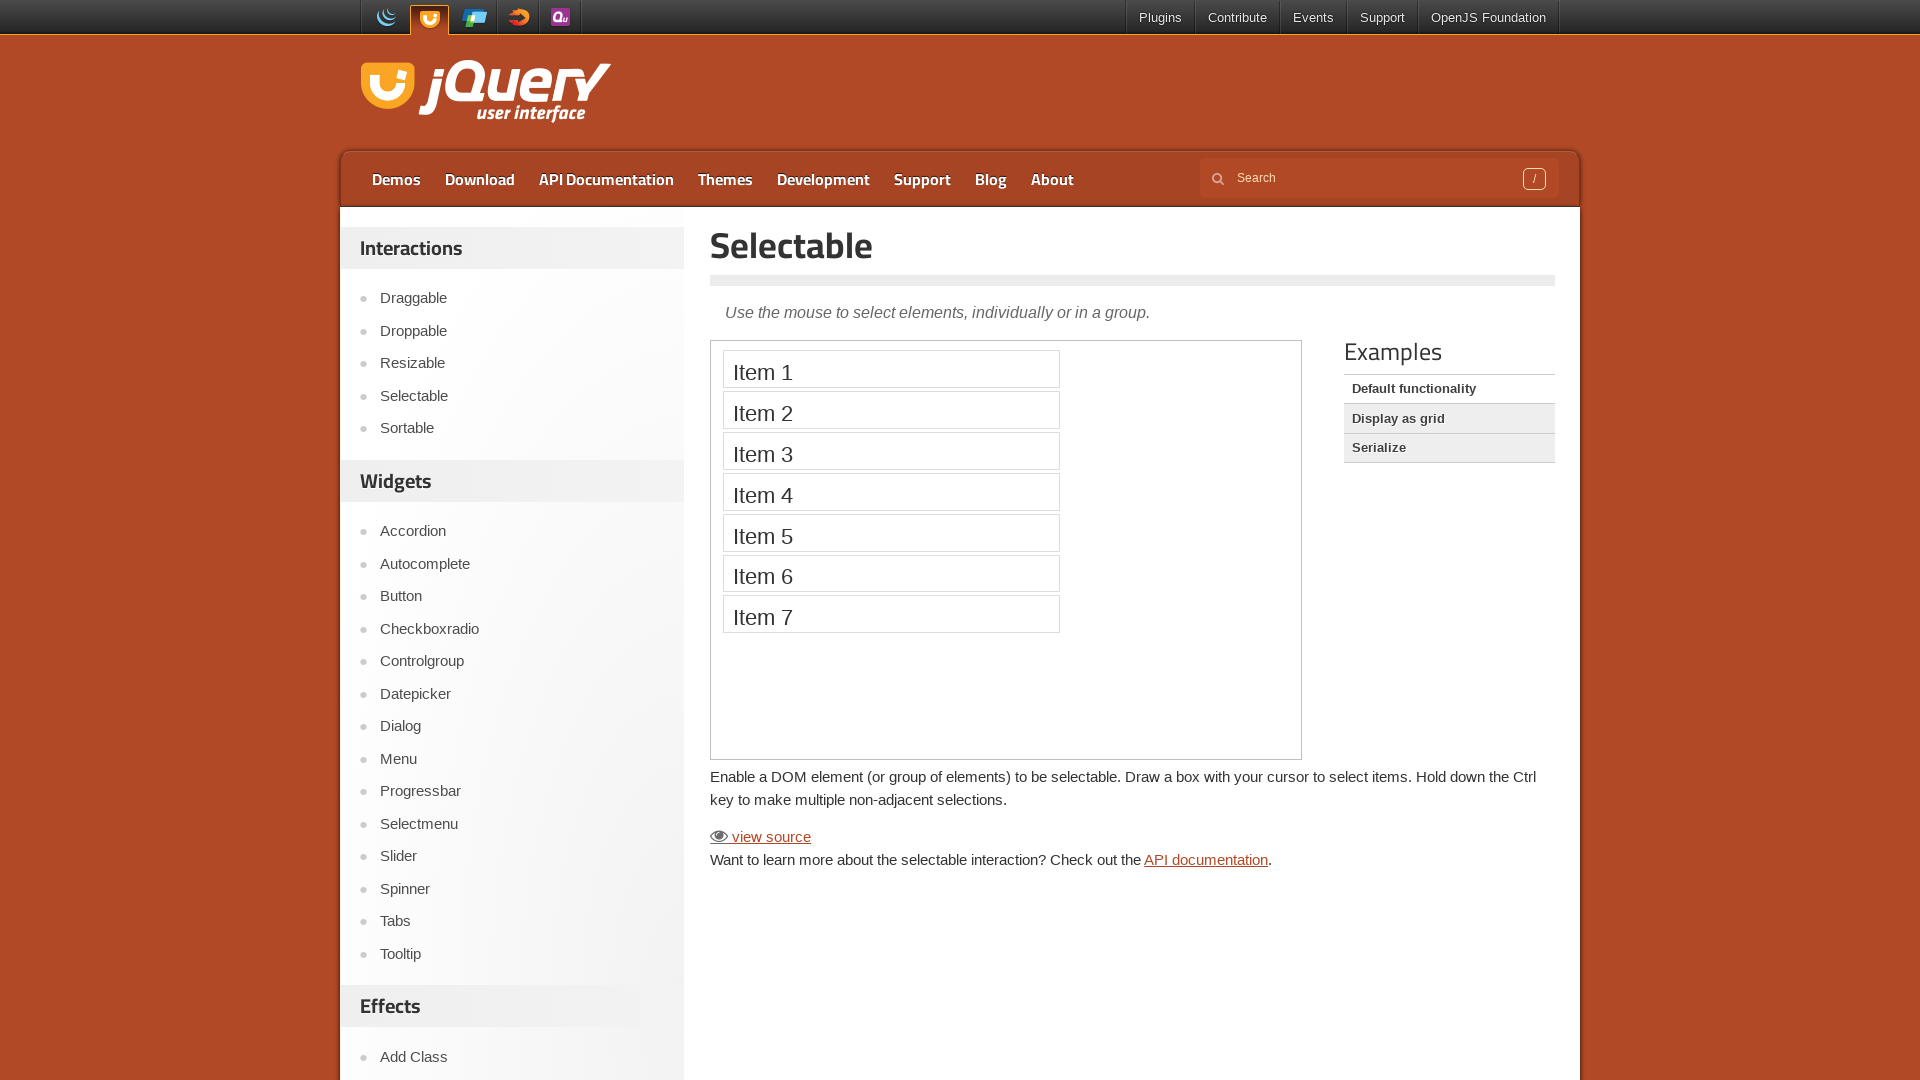

'Selectable1' link not found, continuing on text=Selectable1
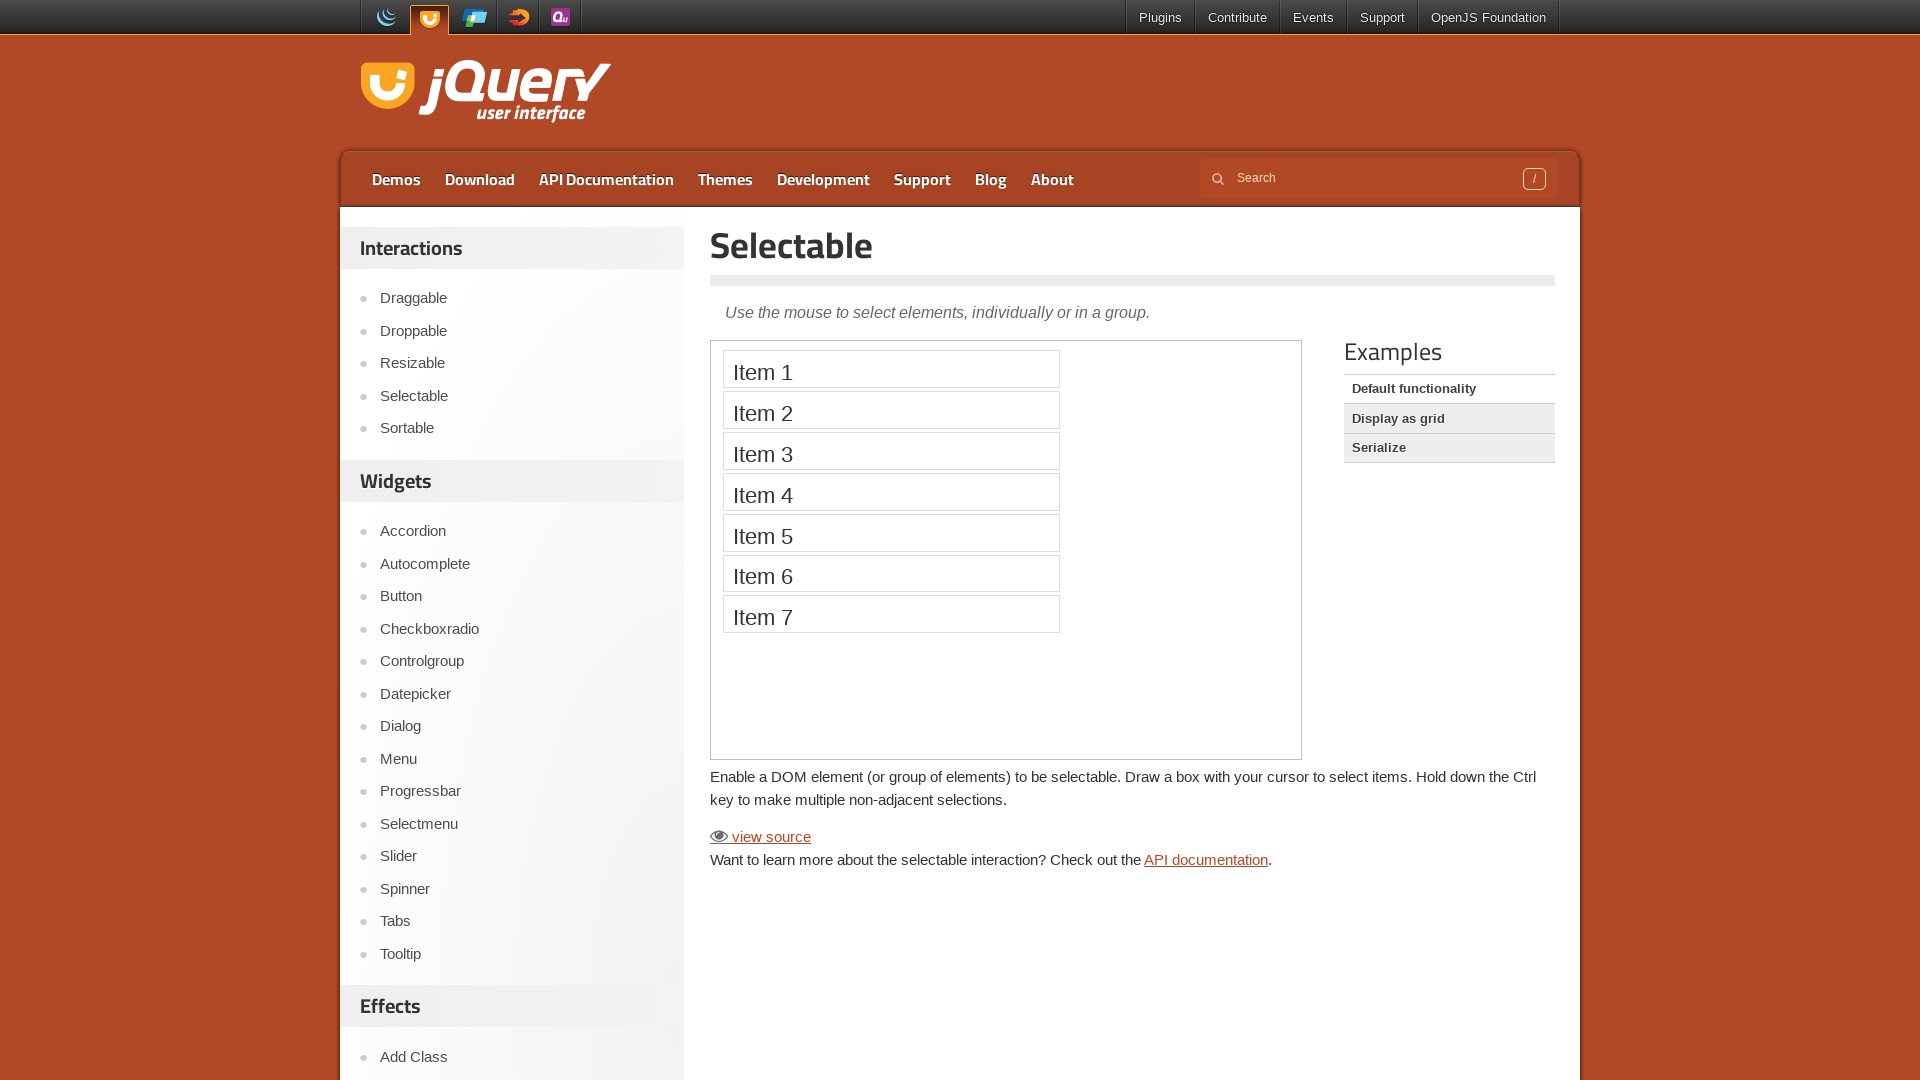

Located first iframe with class 'demo-frame'
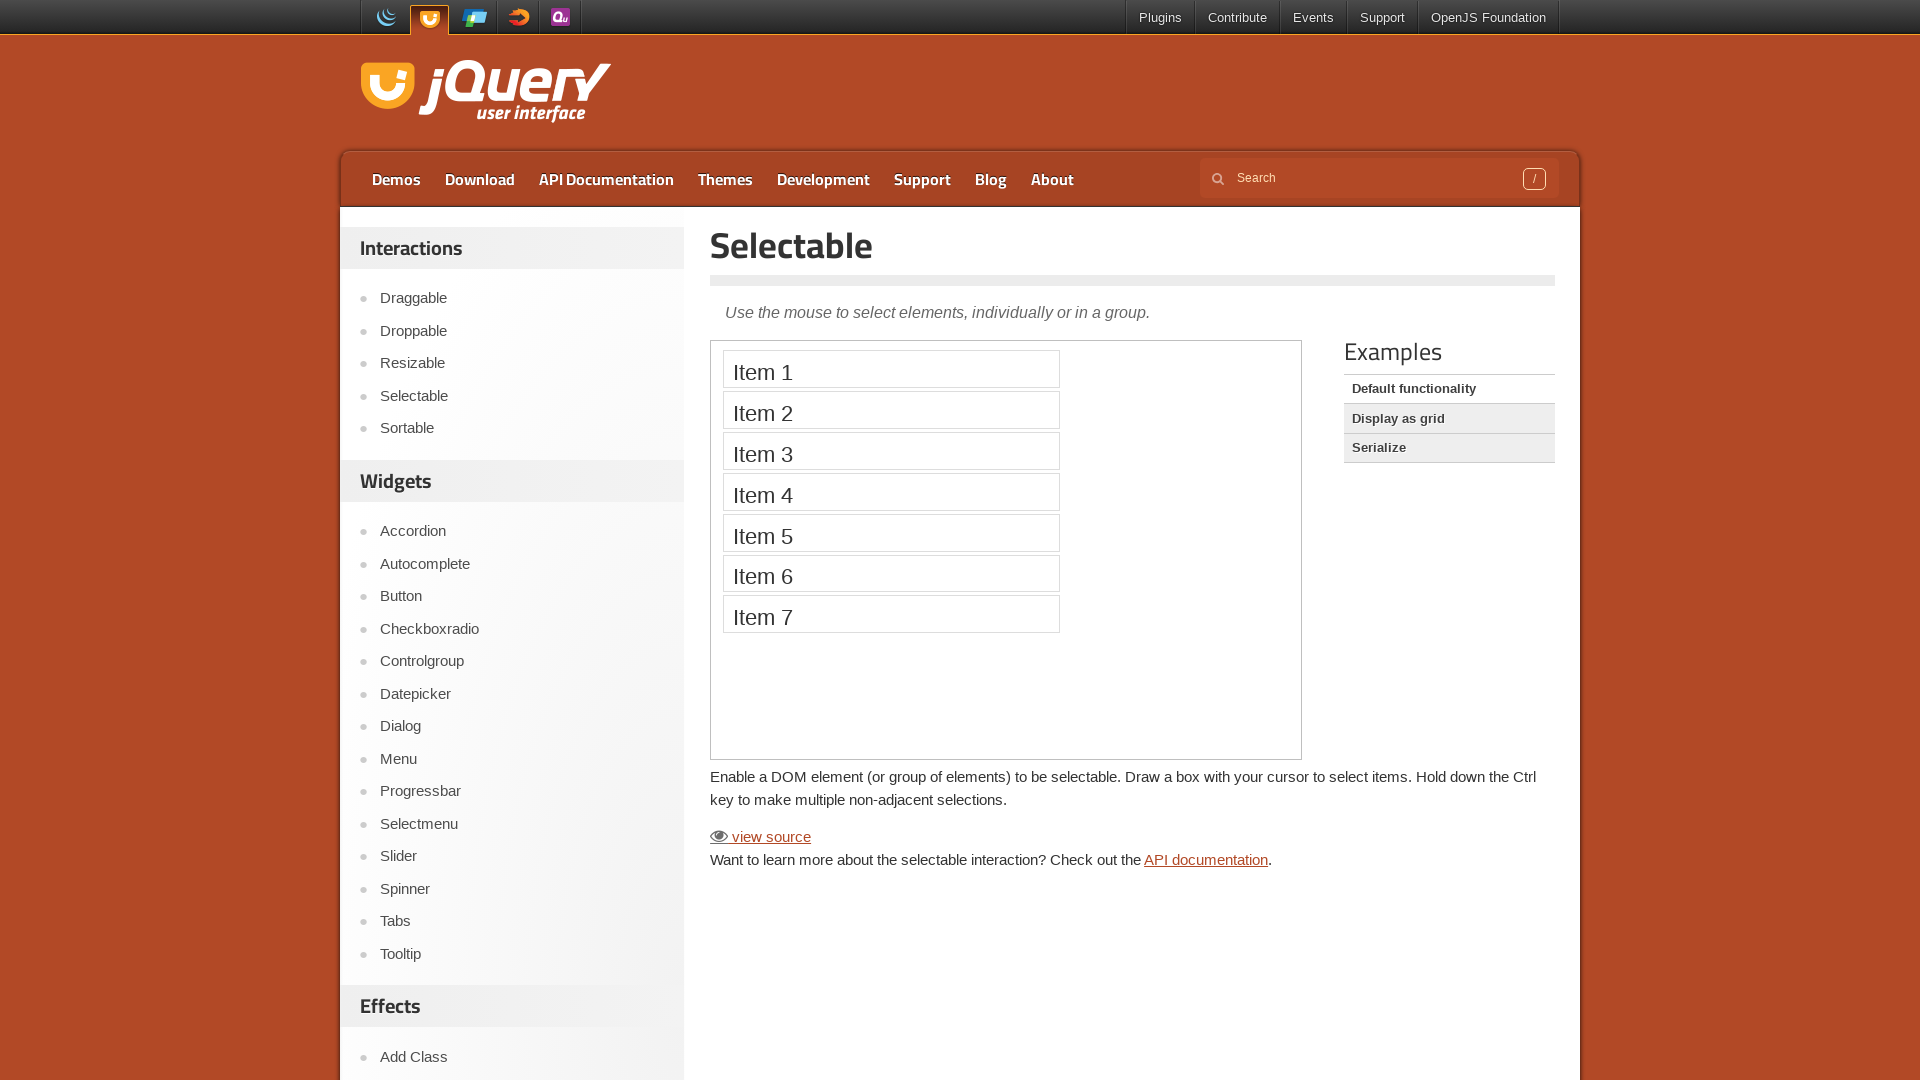

Clicked Item 3 in selectable list within iframe at (891, 451) on iframe.demo-frame >> nth=0 >> internal:control=enter-frame >> xpath=//ol[@id='se
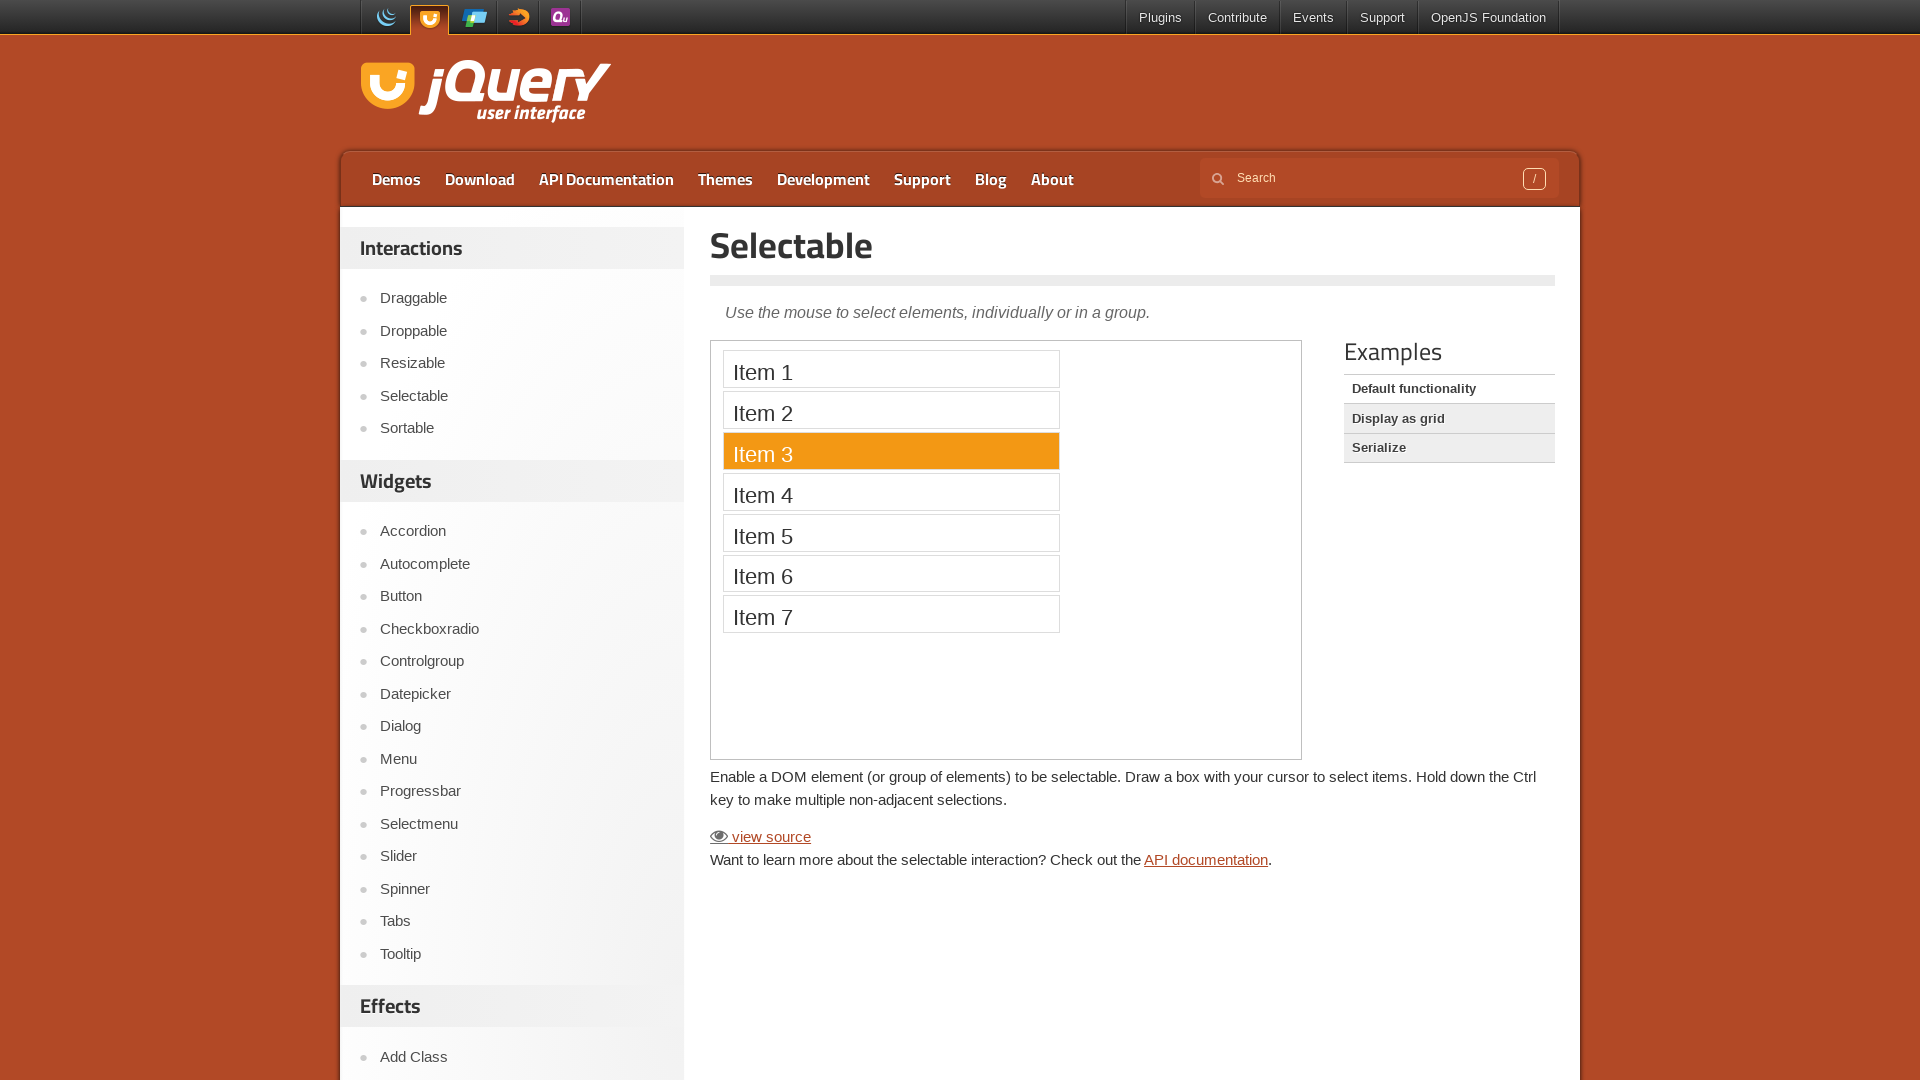

Clicked Item 4 in selectable list within iframe at (891, 492) on iframe.demo-frame >> nth=0 >> internal:control=enter-frame >> xpath=//ol[@id='se
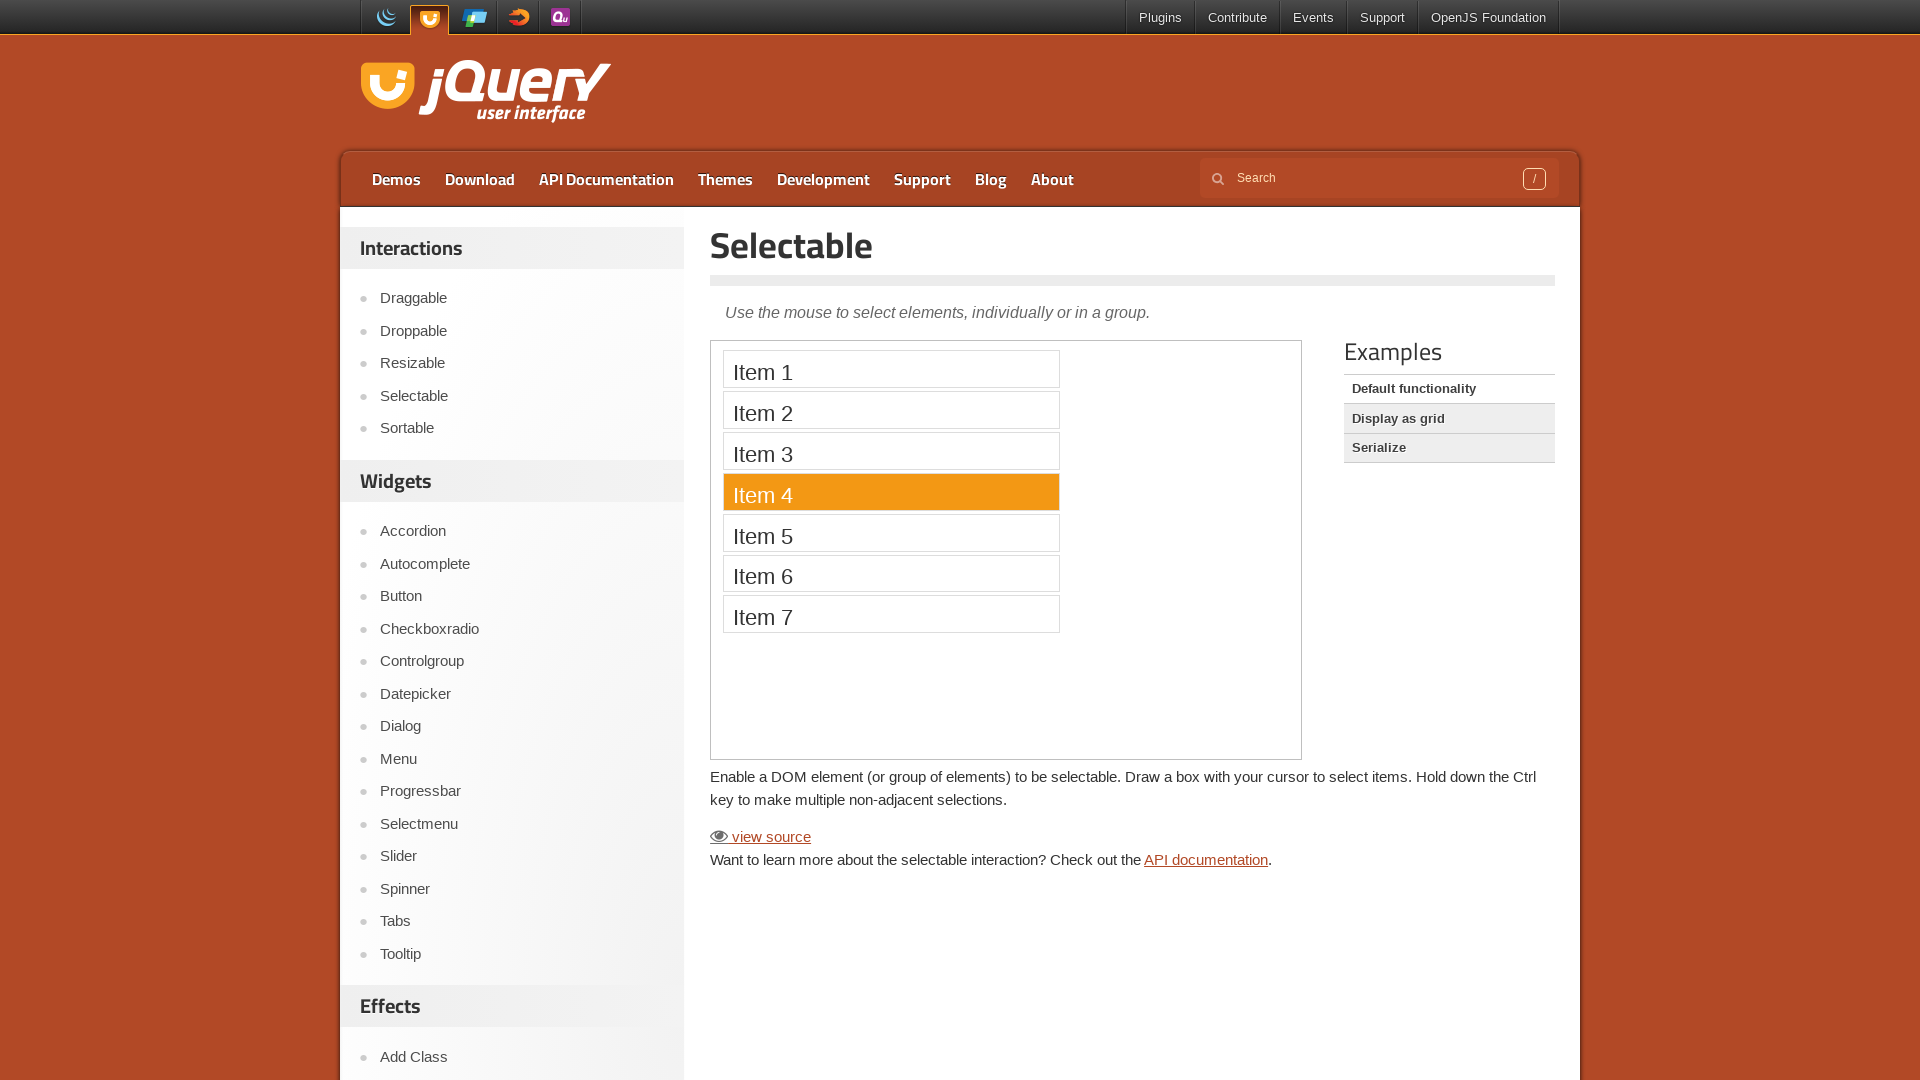

Clicked Item 5 in selectable list within iframe at (891, 532) on iframe.demo-frame >> nth=0 >> internal:control=enter-frame >> xpath=//ol[@id='se
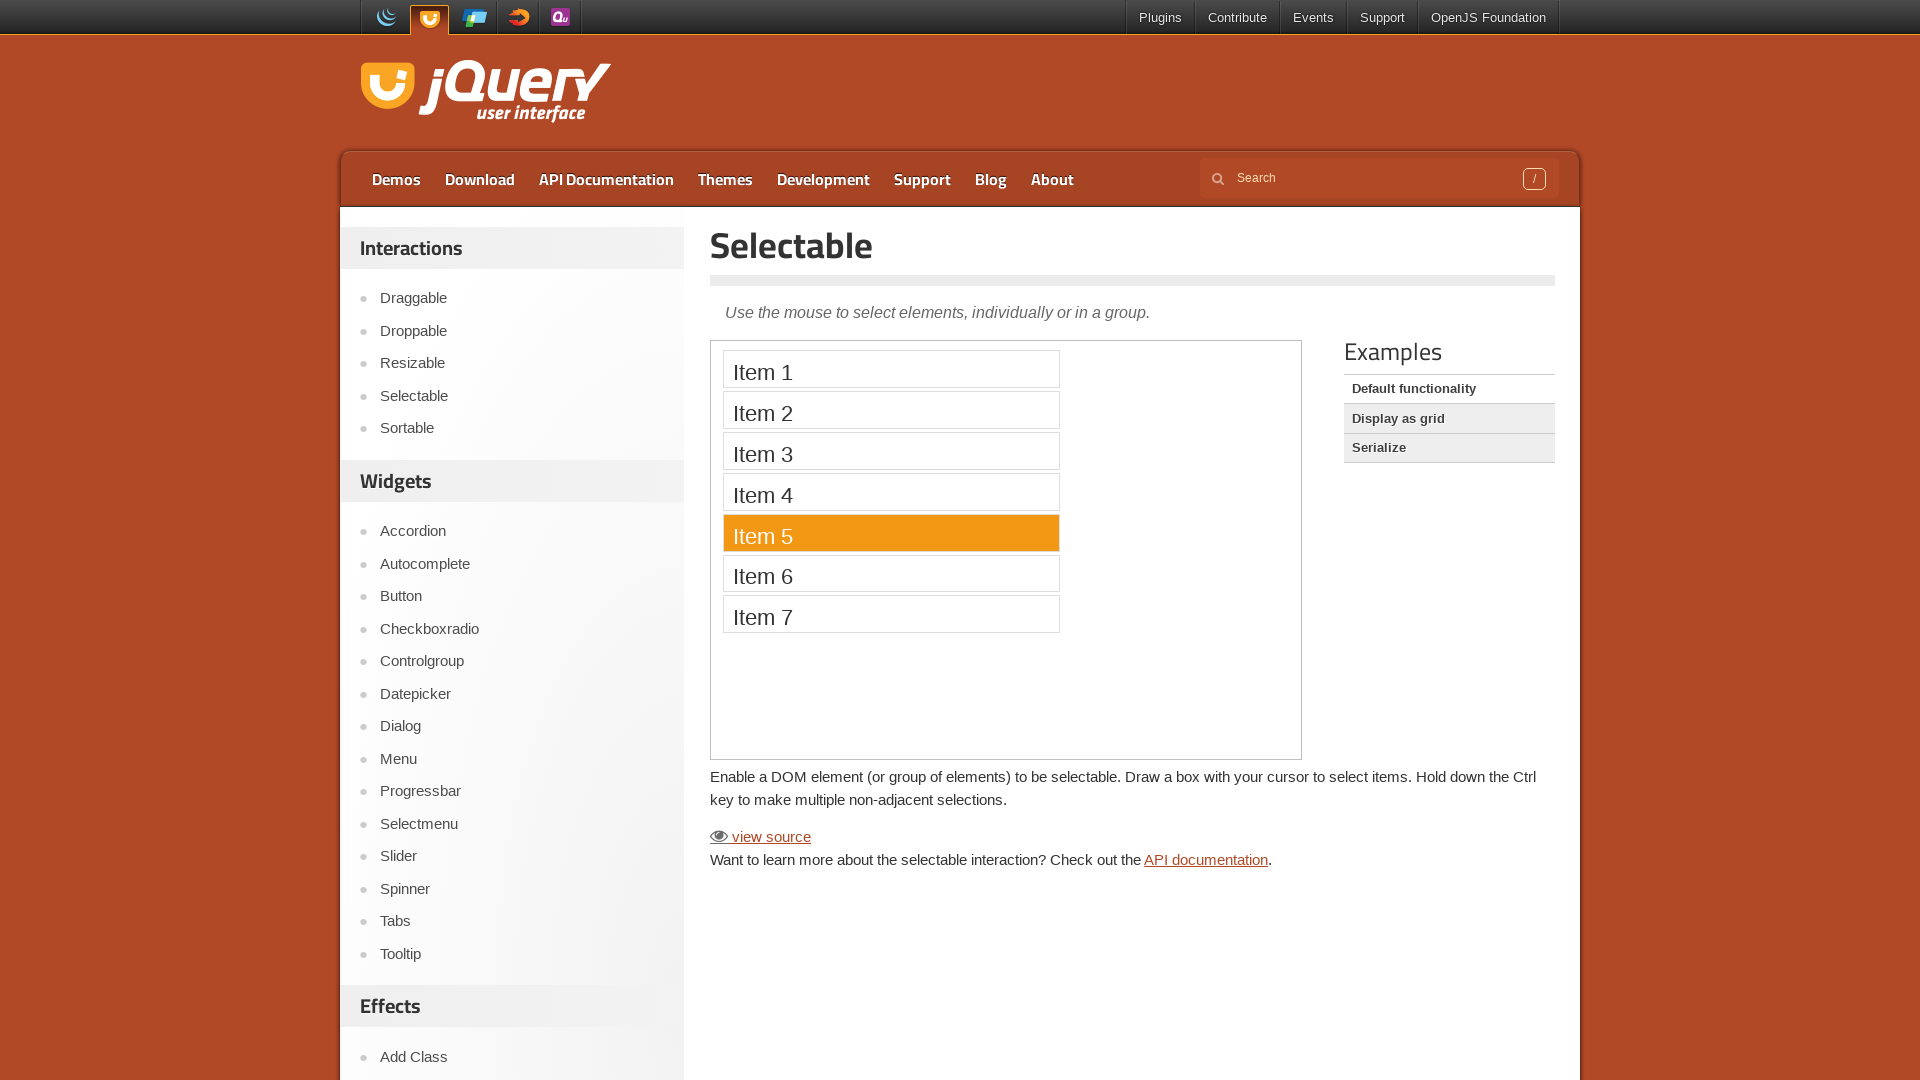

Clicked Item 7 in selectable list within iframe at (891, 614) on iframe.demo-frame >> nth=0 >> internal:control=enter-frame >> xpath=//ol[@id='se
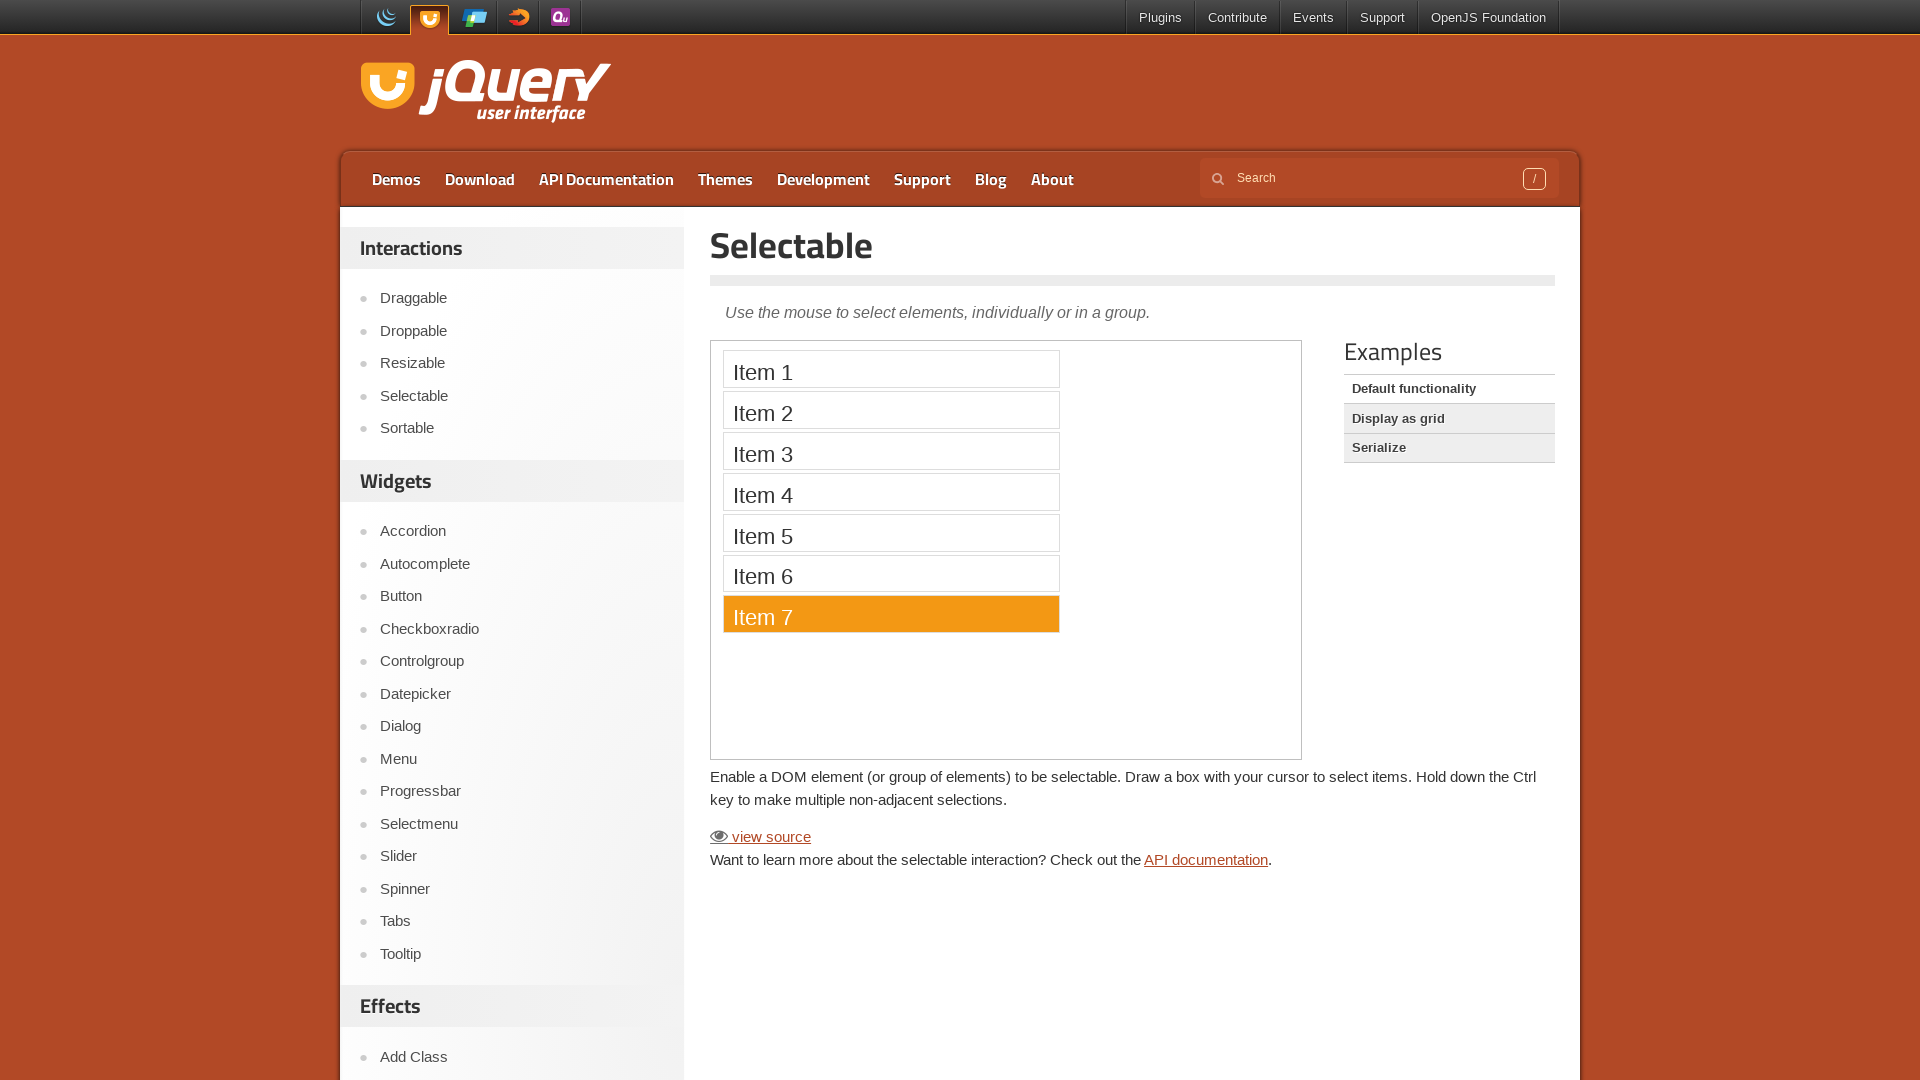

Waited 3 seconds before switching from iframe
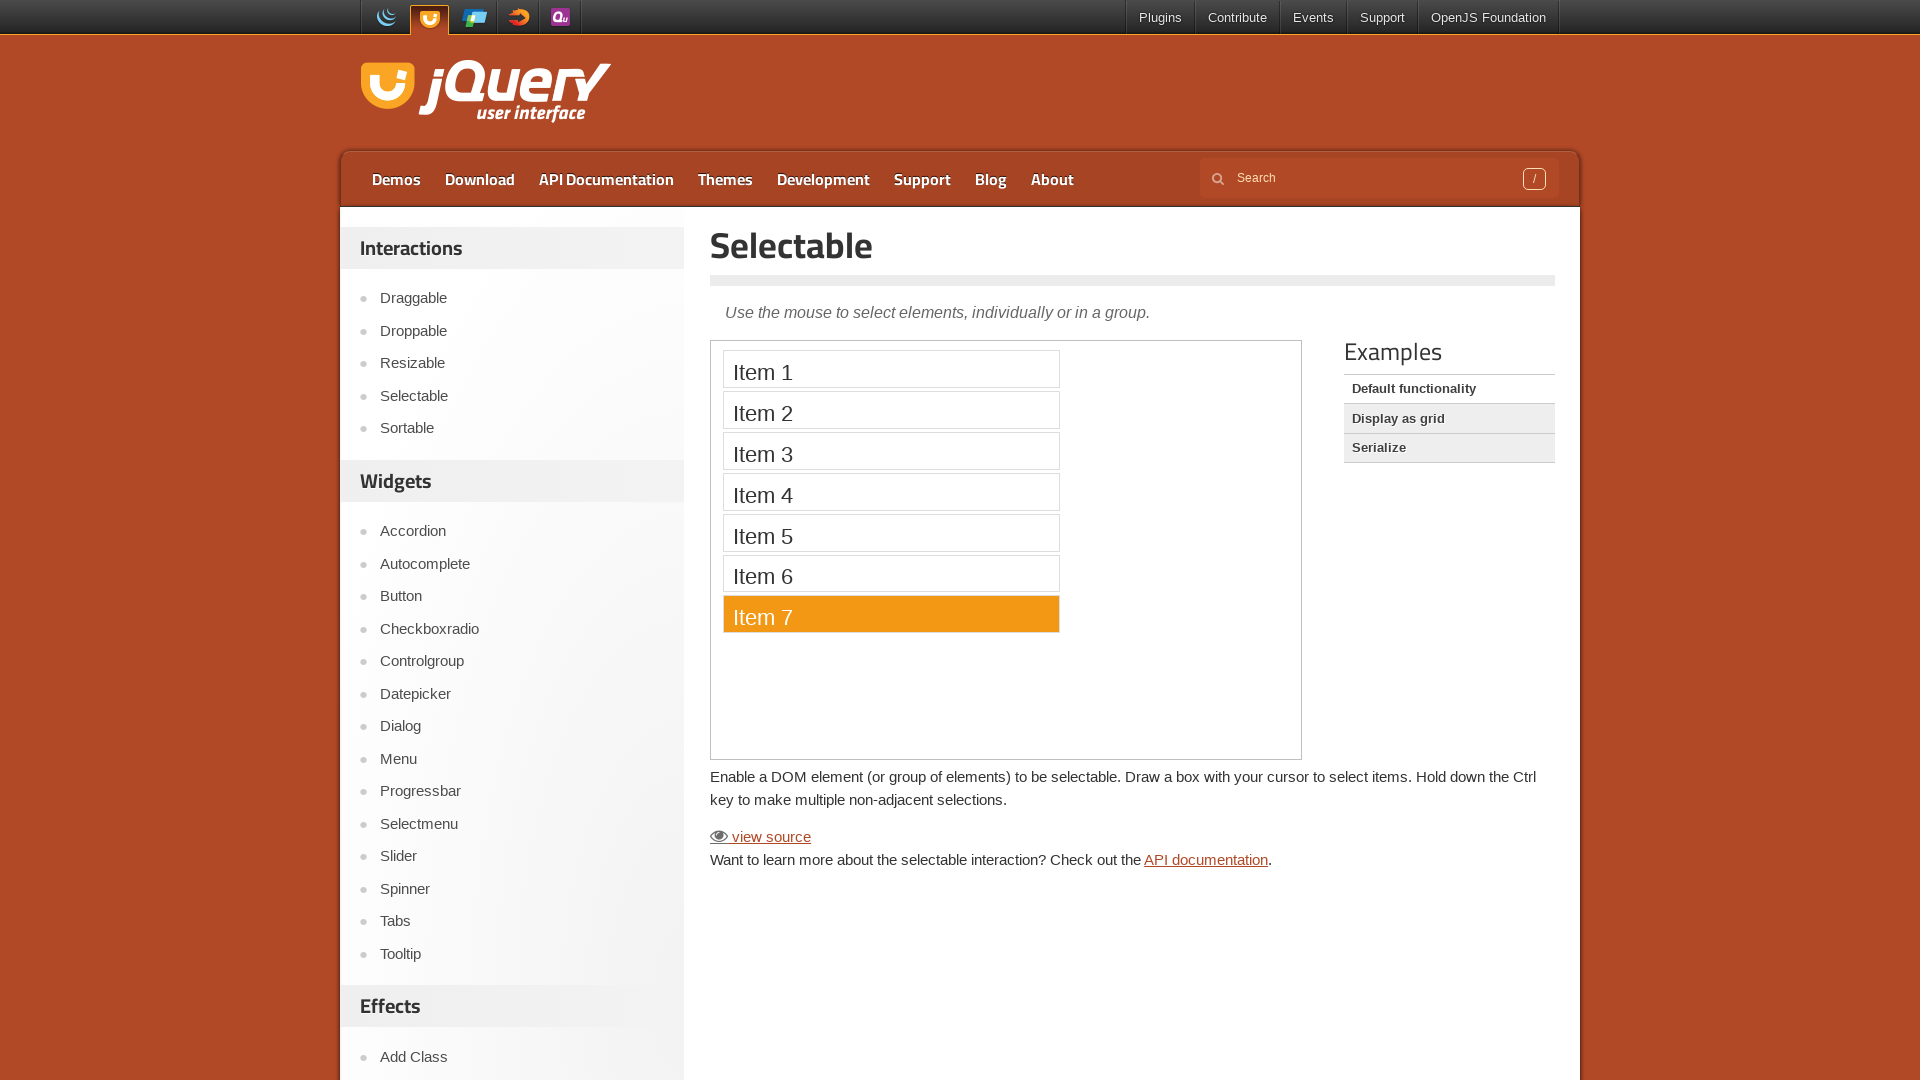

Clicked 'Demos' link to switch back to parent frame at (396, 179) on text=Demos
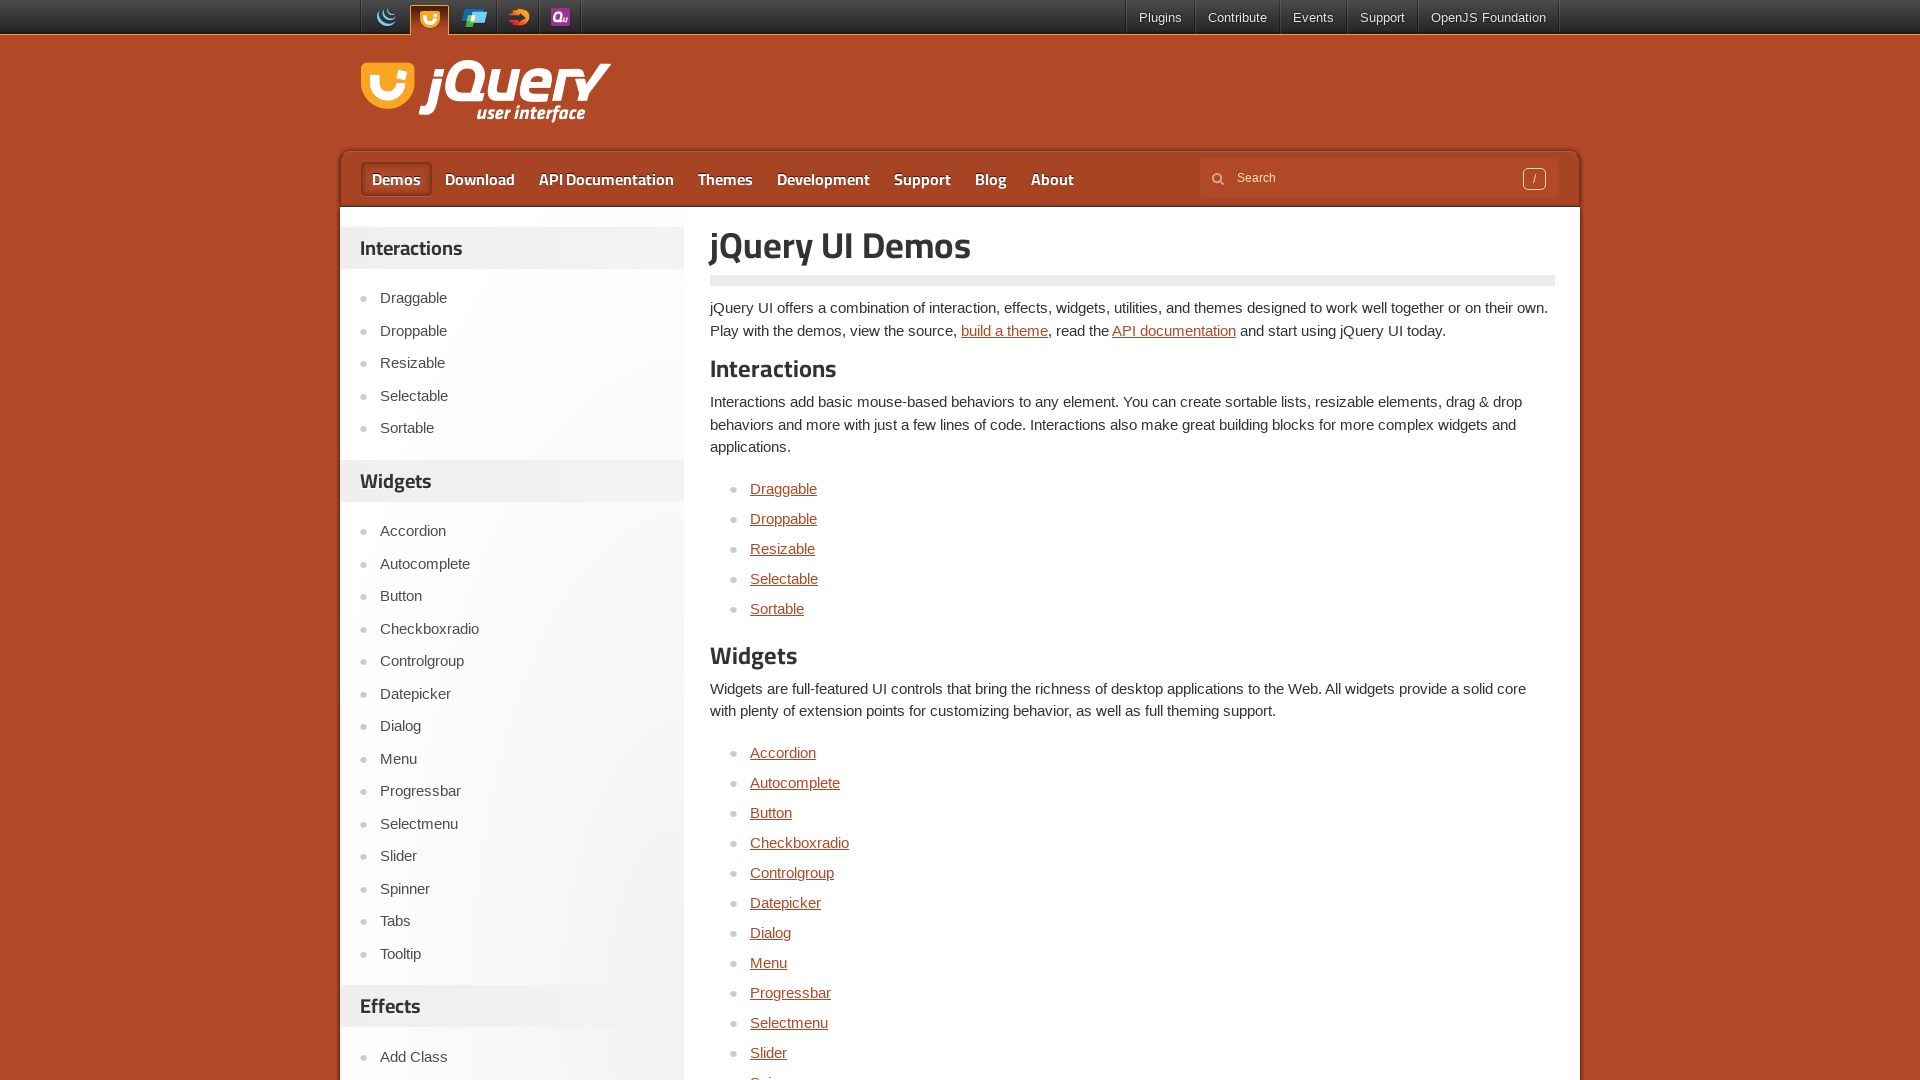

Waited 3 seconds for navigation to complete
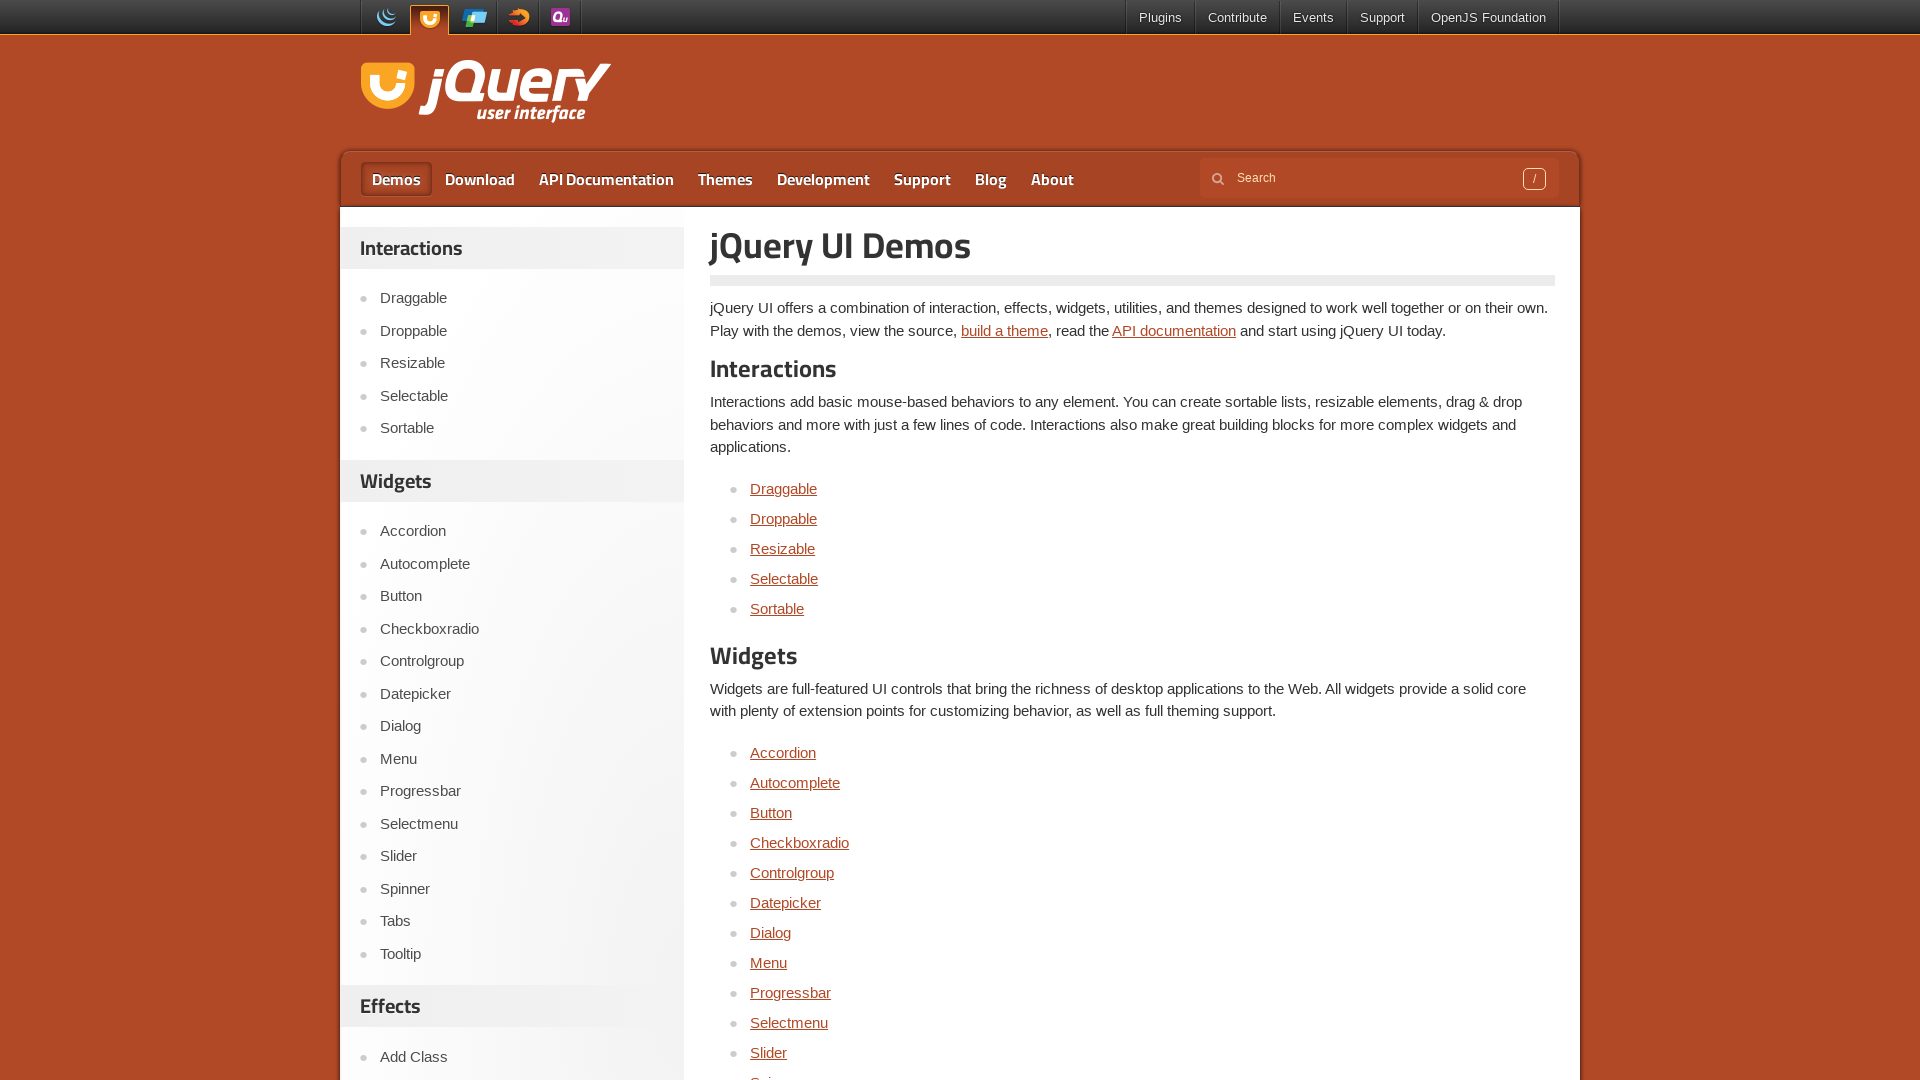

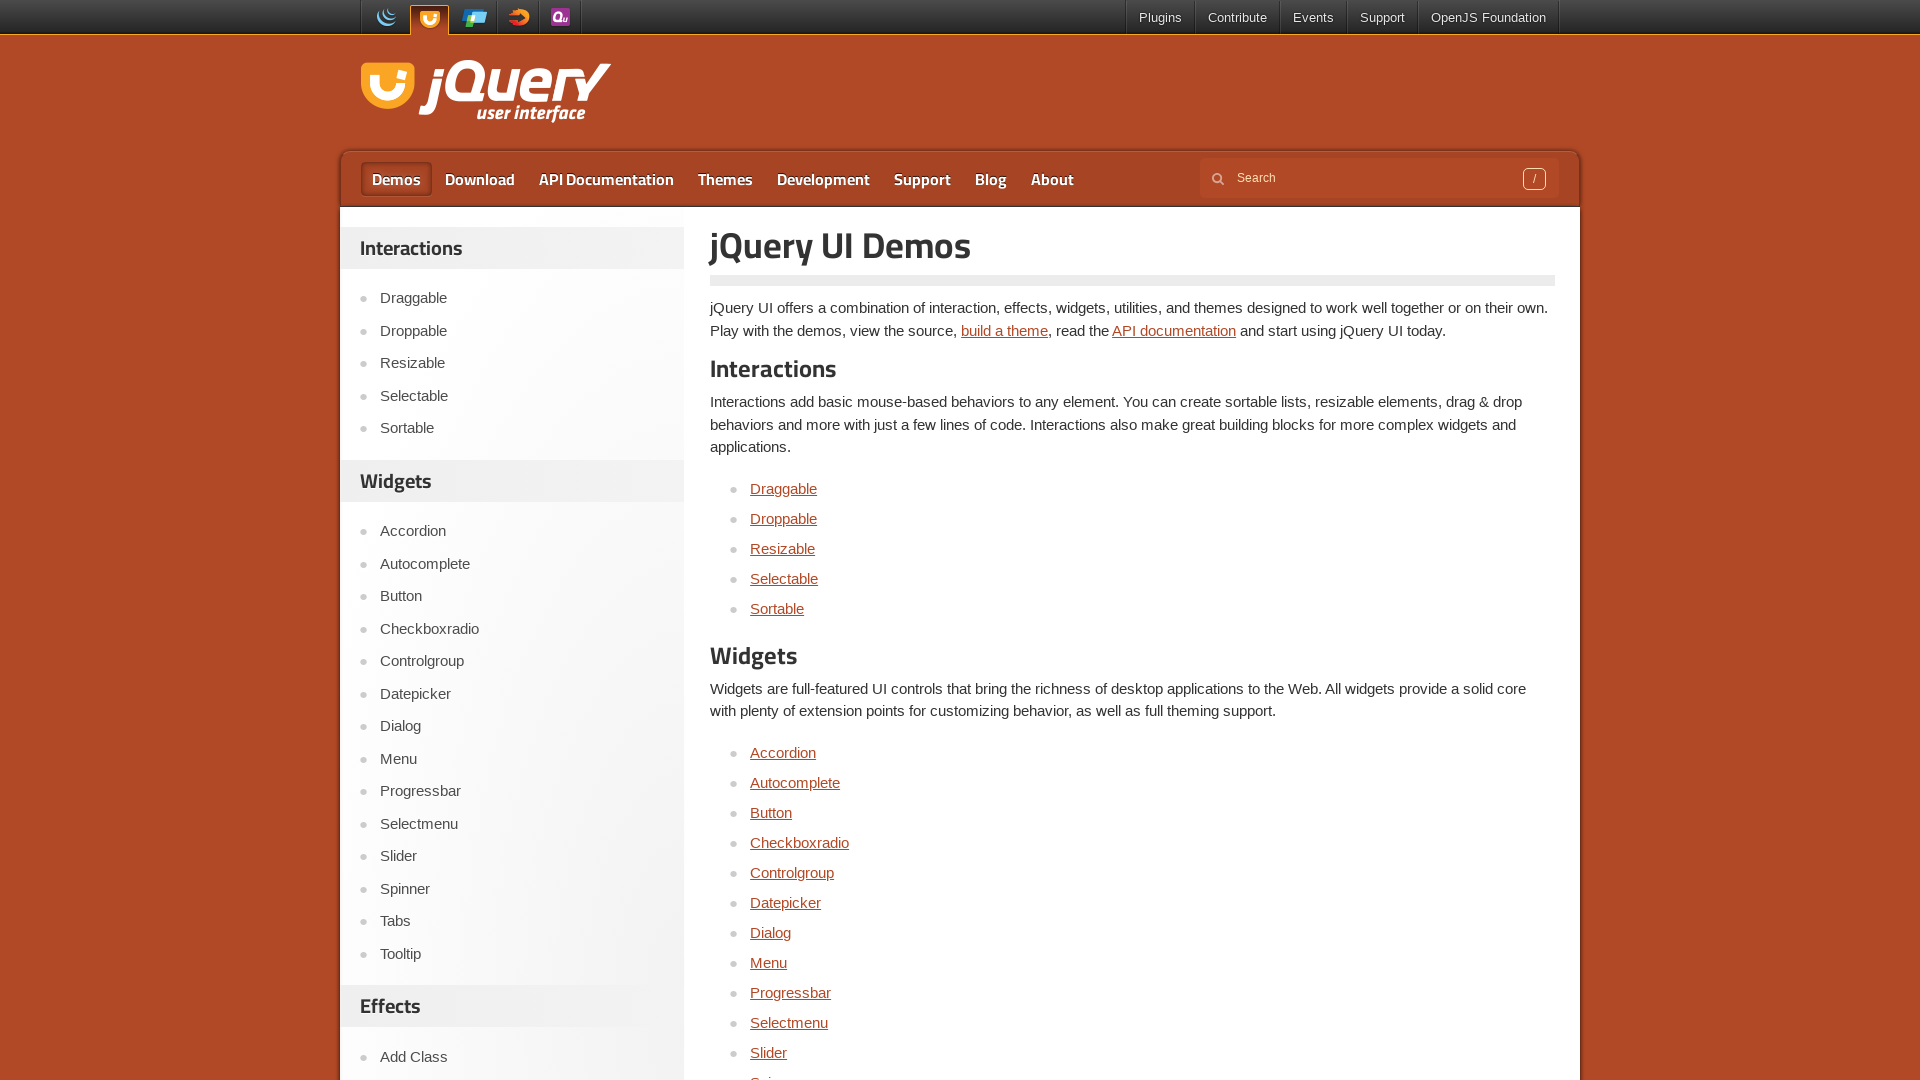